Tests BlueStone jewelry website by navigating to diamond rings section and applying price sorting filter

Starting URL: https://www.bluestone.com

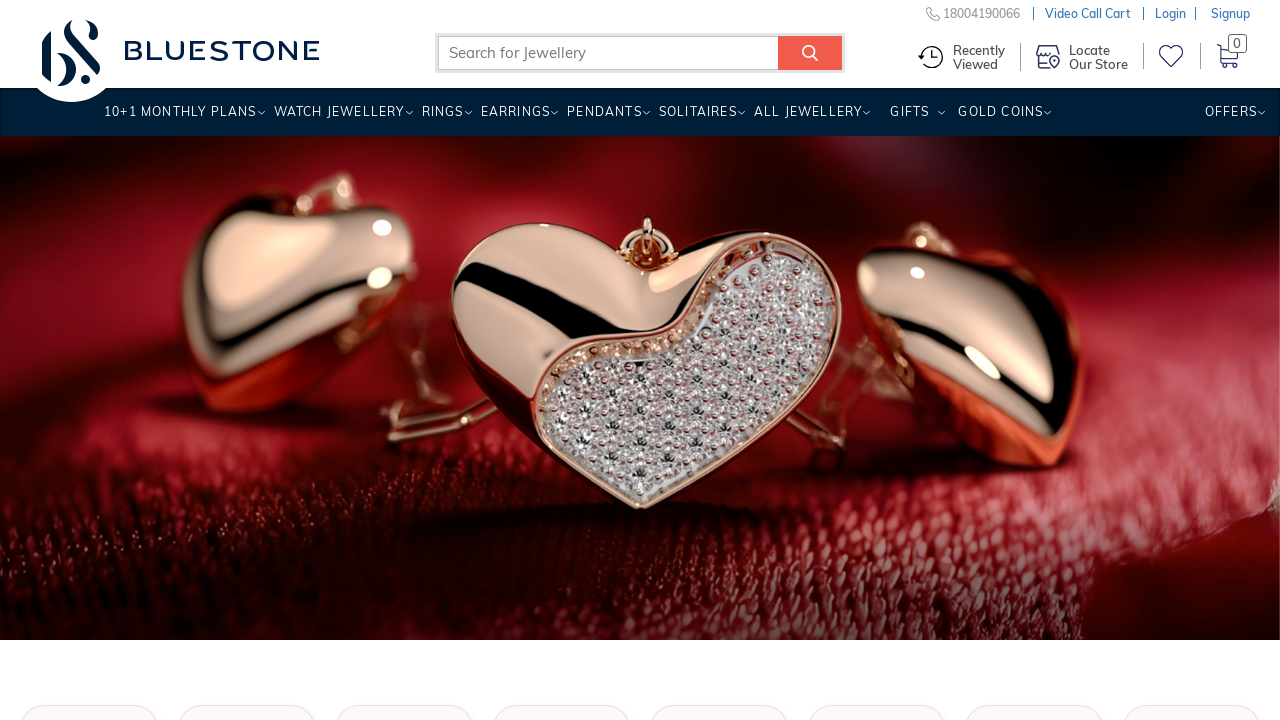

Hovered over Rings menu item at (442, 119) on xpath=//nav[@class='wh-navbar']/ul/li[@class='menuparent repb'][1] >> nth=0
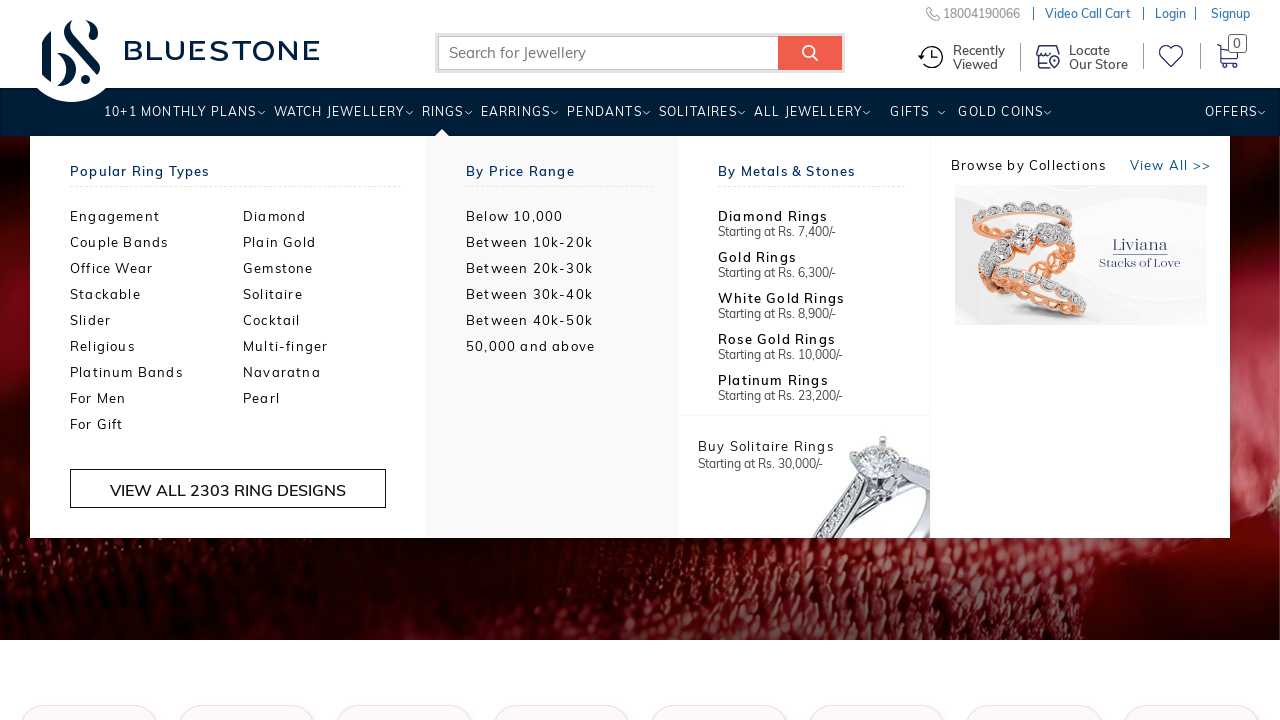

Clicked on Diamond Rings submenu at (330, 216) on xpath=//ul[@class='two-col']/li/a[@title='Diamond Rings']
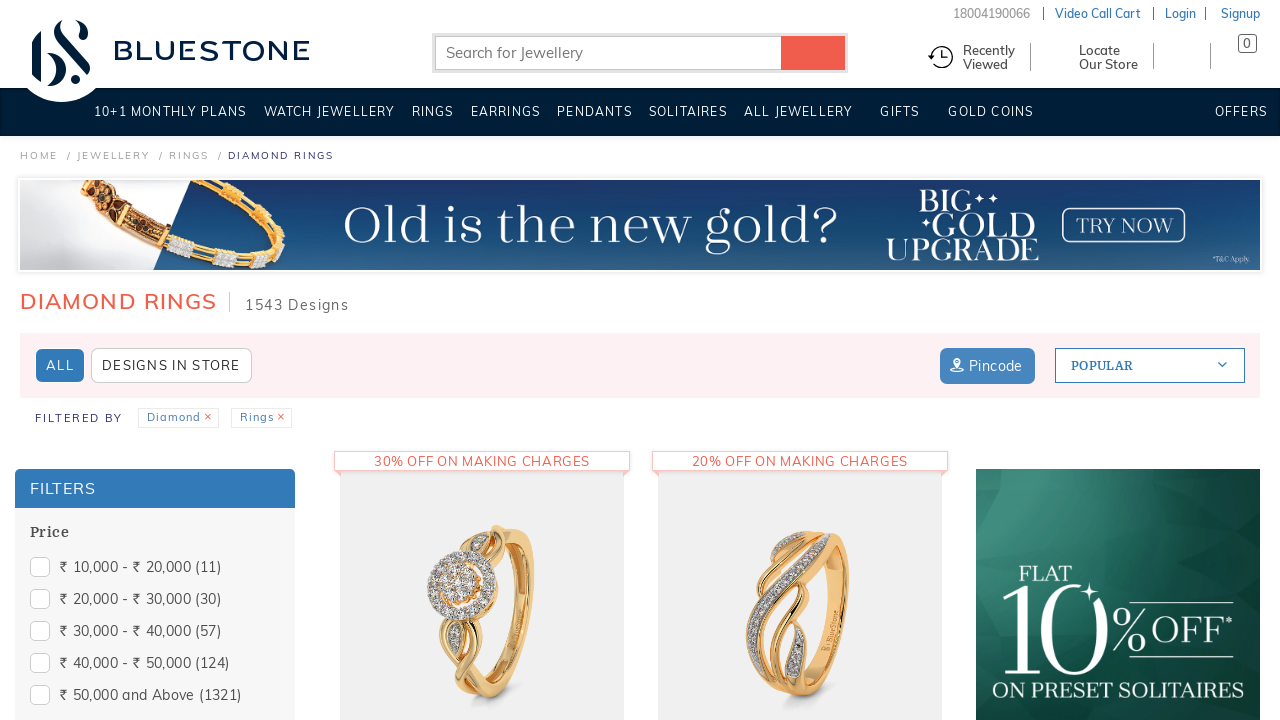

Sort section loaded
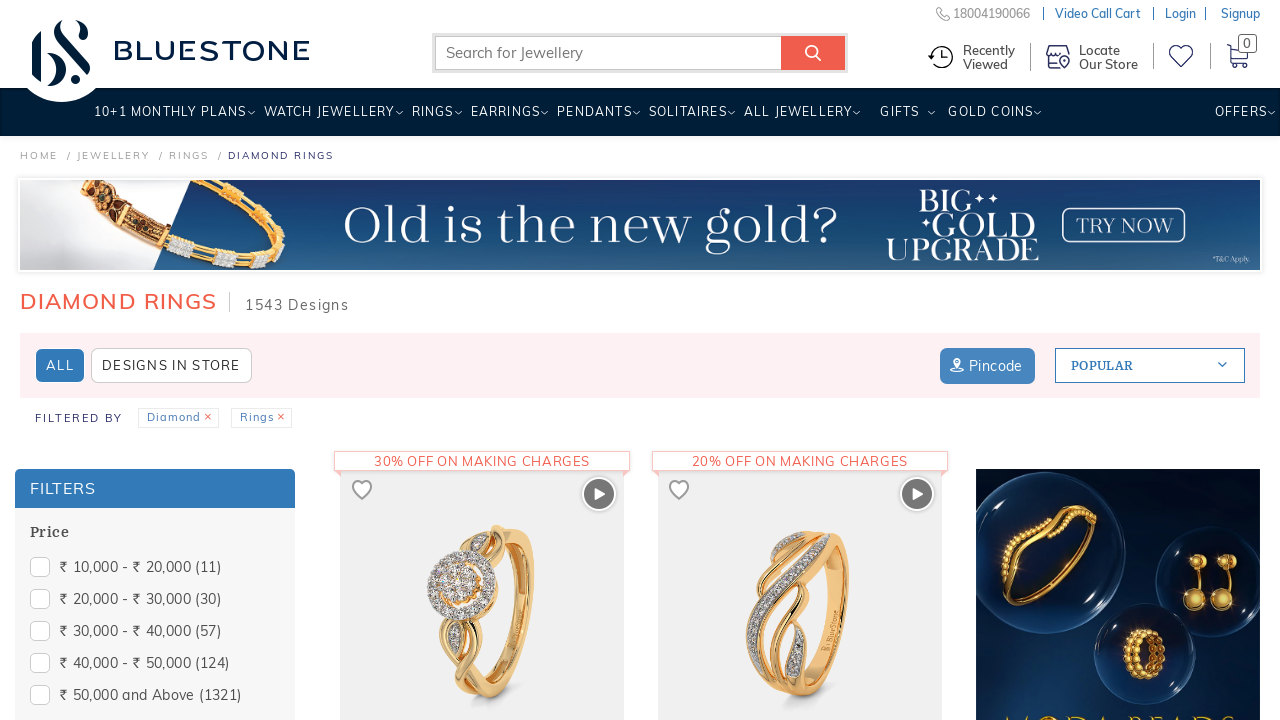

Clicked sort button at (1150, 366) on xpath=//section[@class='block sort-by pull-right']
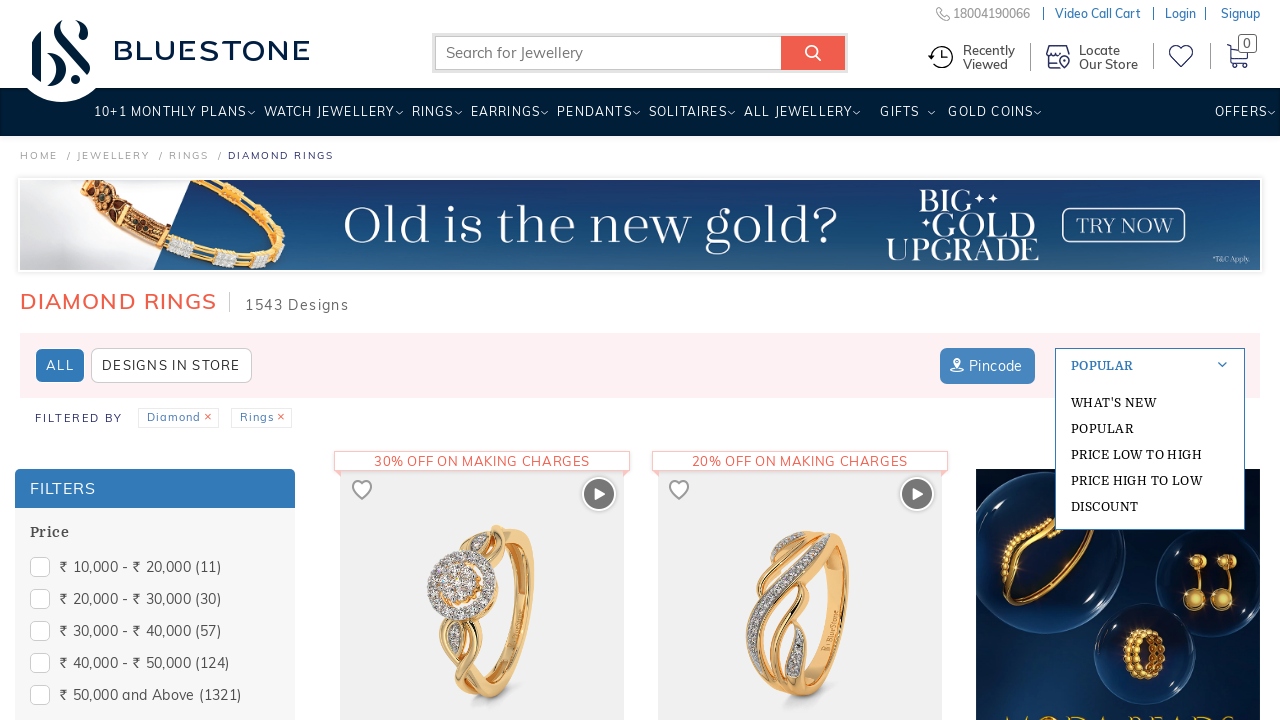

Clicked Price Low to High sorting option at (1150, 454) on xpath=//a[text()='Price Low to High ']
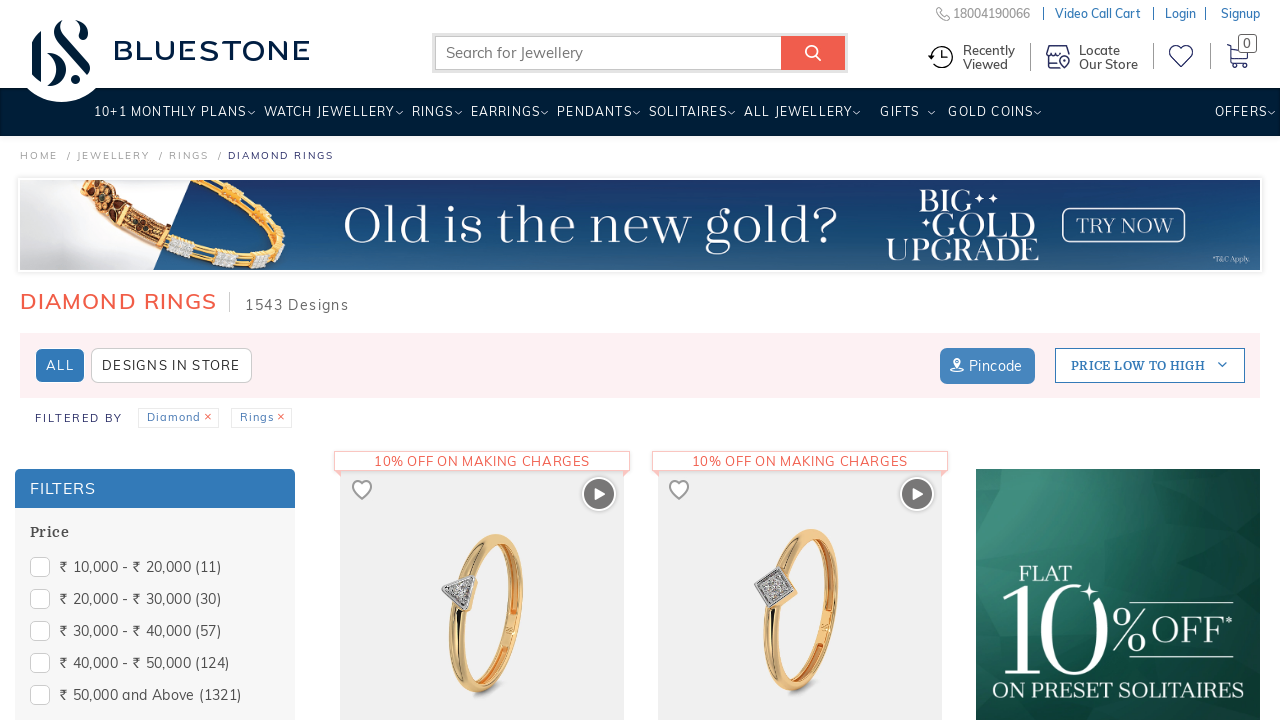

Sorted results loaded with price filtering applied
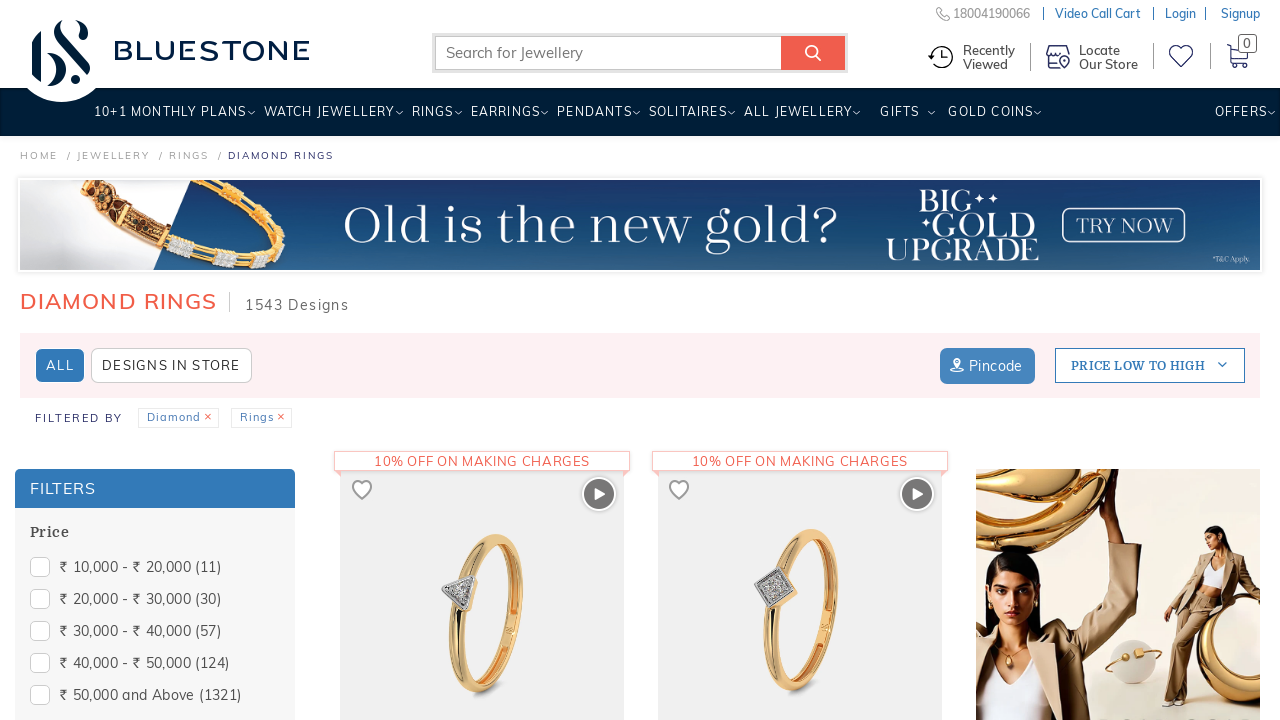

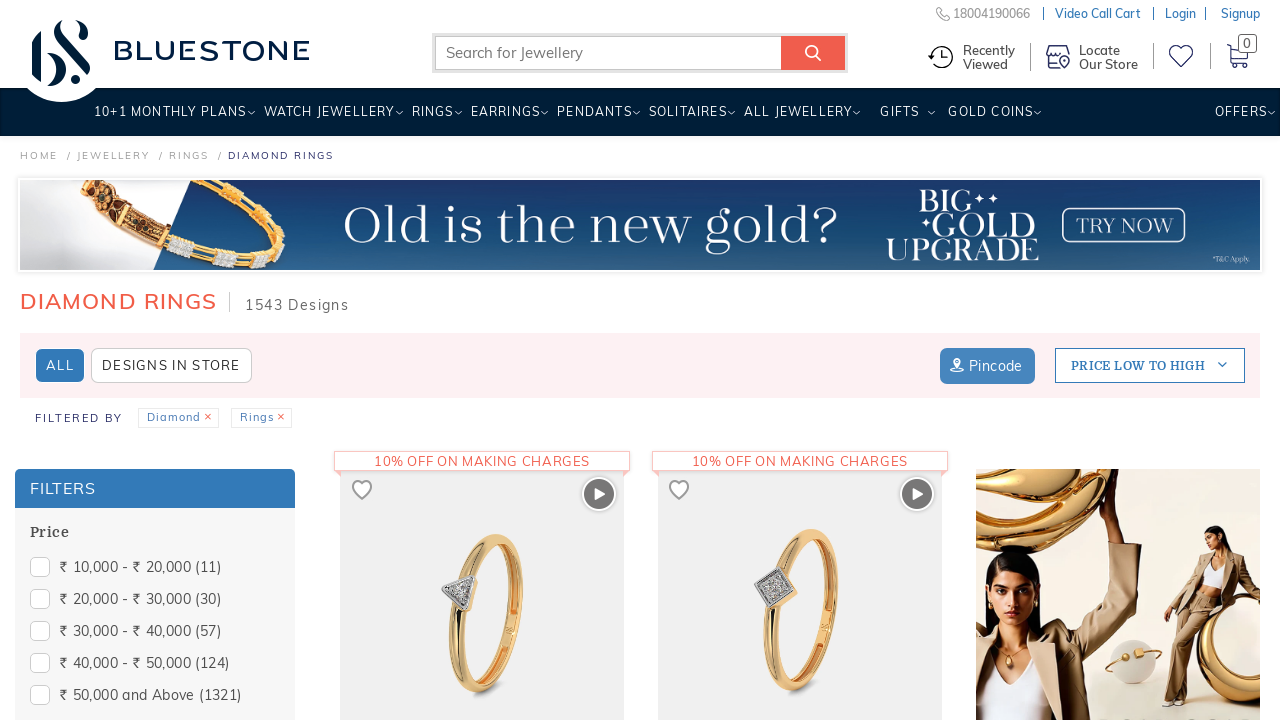